Tests the Selenium practice form by locating the name input field using XPath, clicking on it, and entering a name value

Starting URL: https://www.tutorialspoint.com/selenium/practice/selenium_automation_practice.php

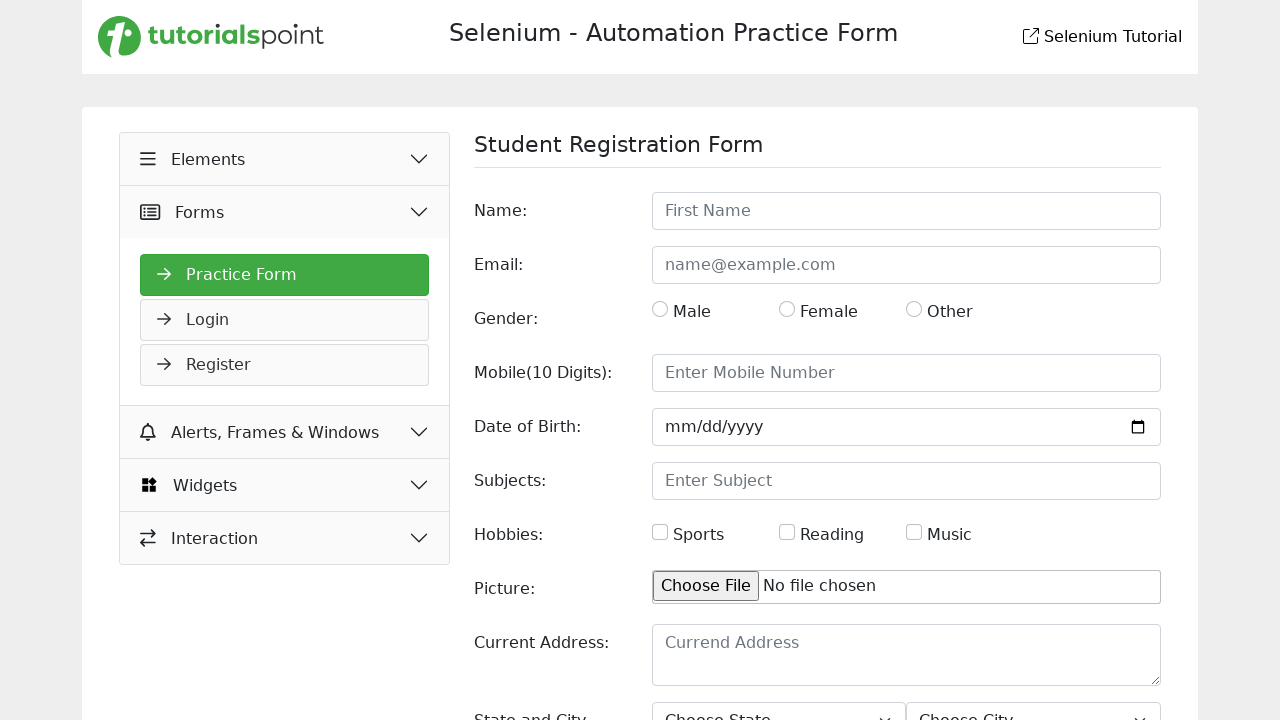

Clicked on the name input field using XPath selector at (906, 211) on input[name='name']
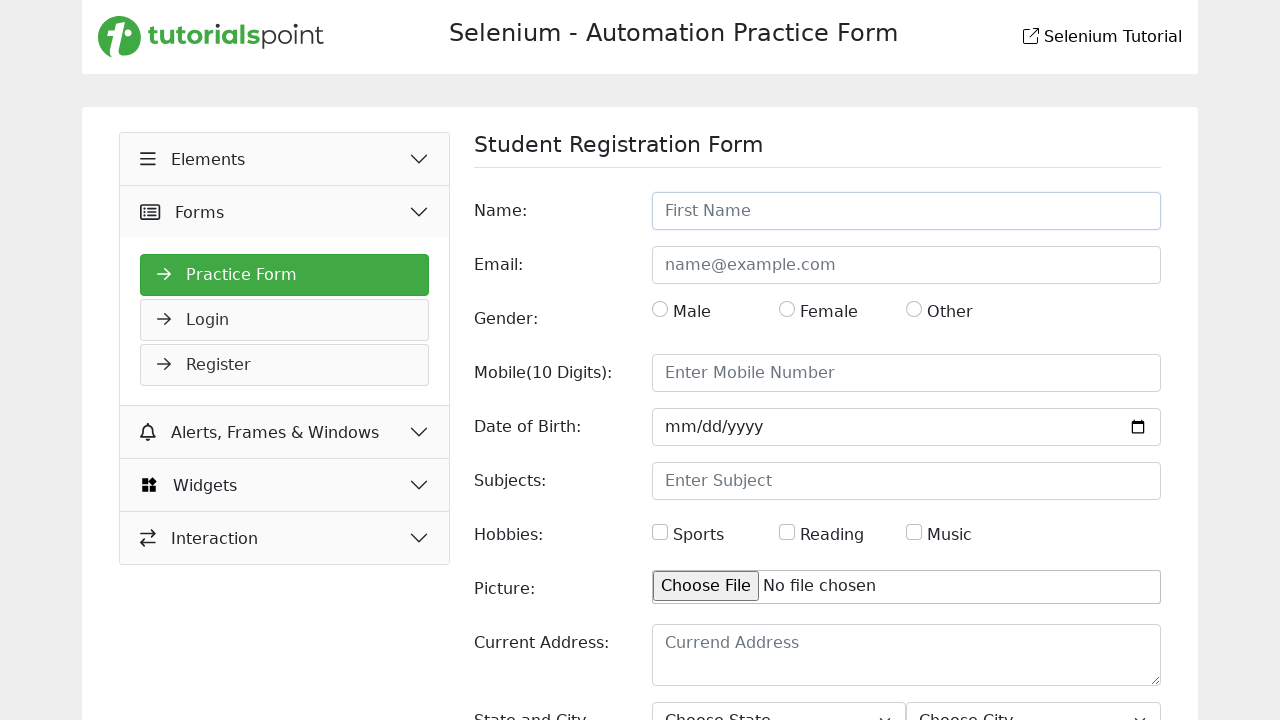

Entered 'Uday' into the name input field on input[name='name']
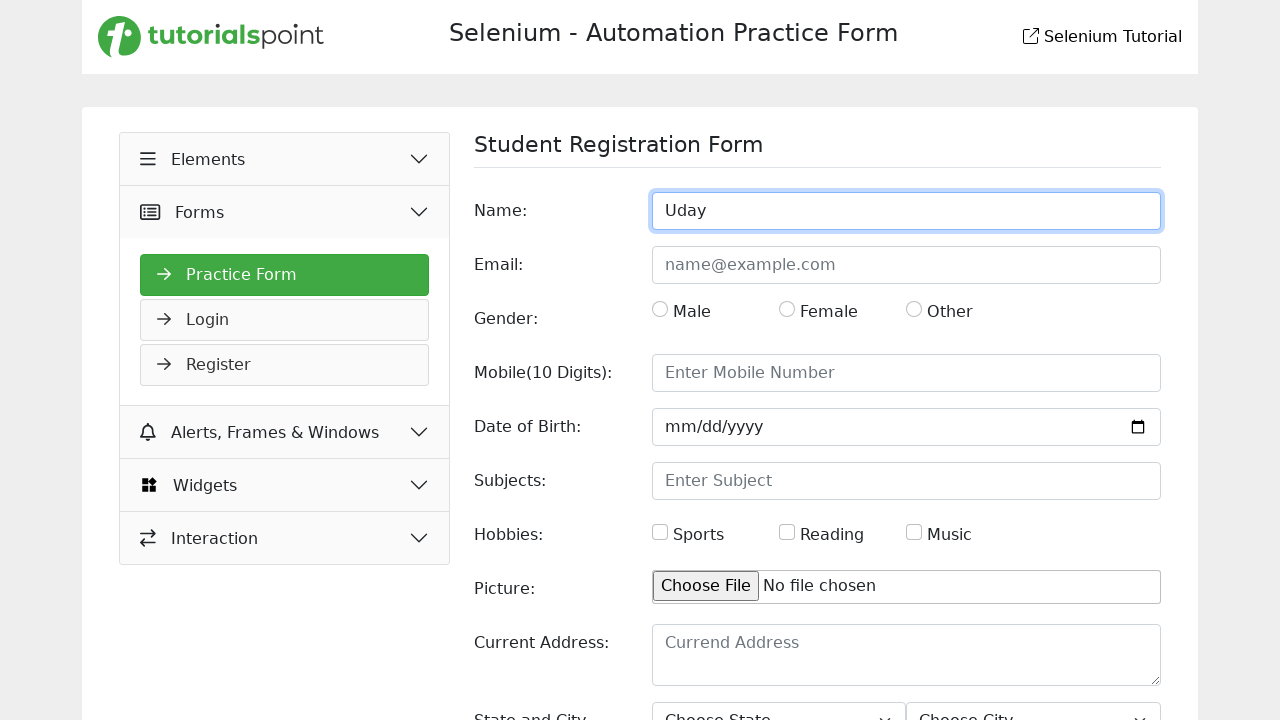

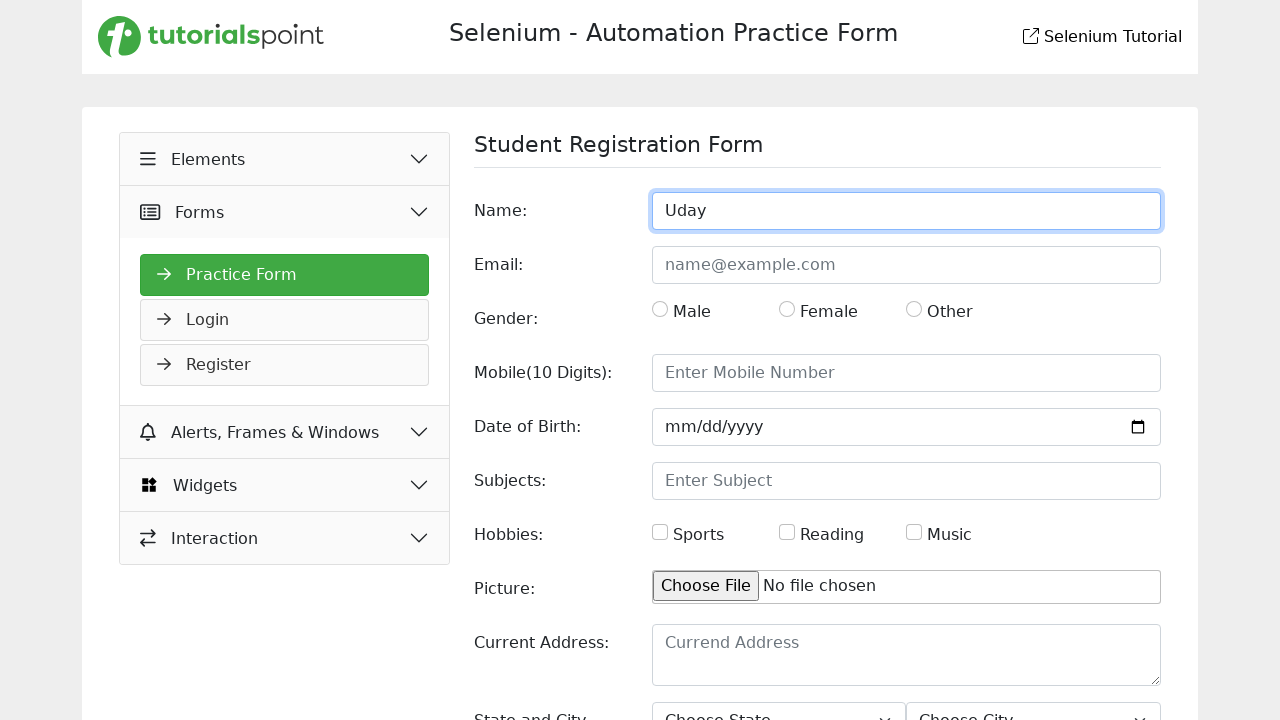